Navigates to the WebdriverIO homepage and verifies the page title matches the expected value

Starting URL: http://webdriver.io

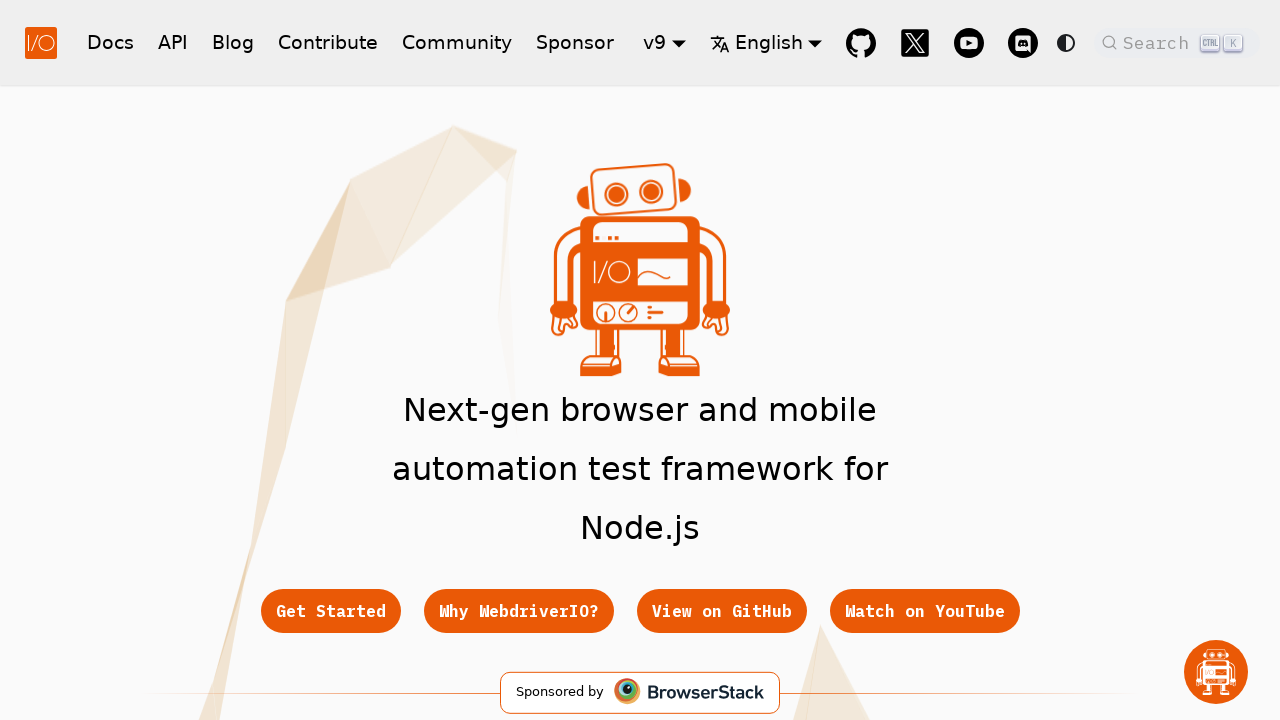

Waited for page to load (domcontentloaded state)
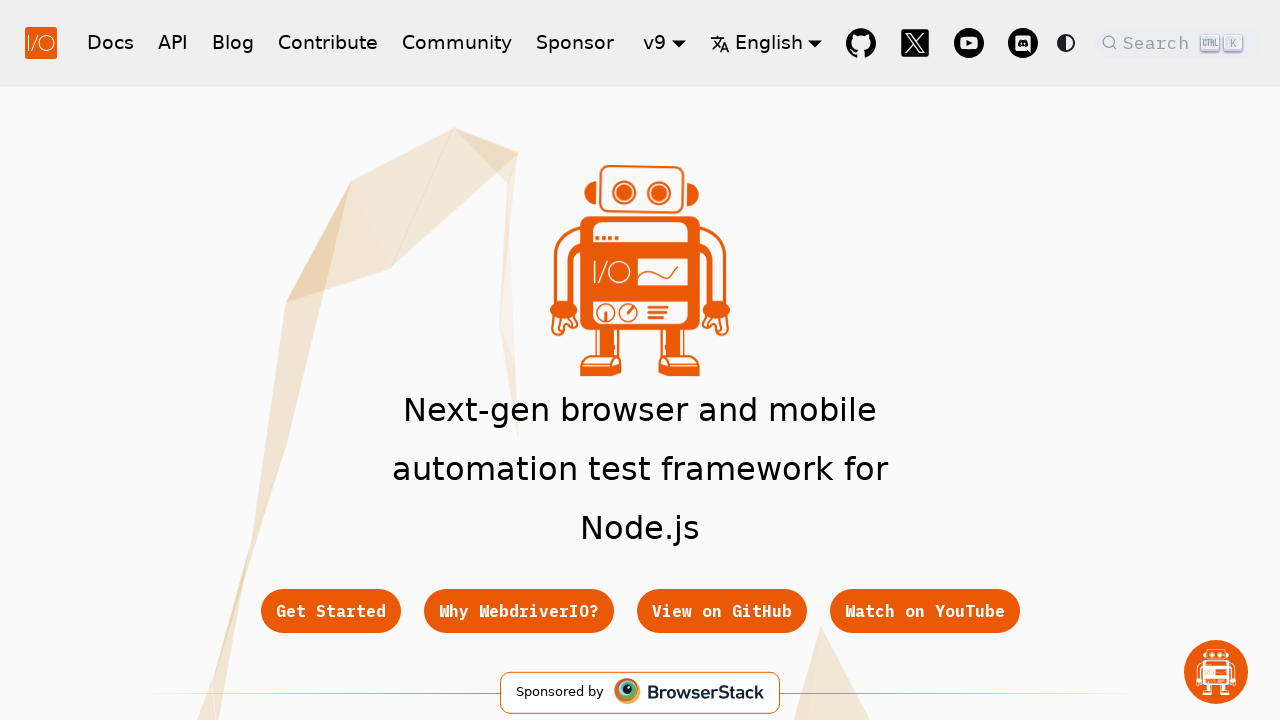

Retrieved page title: WebdriverIO · Next-gen browser and mobile automation test framework for Node.js | WebdriverIO
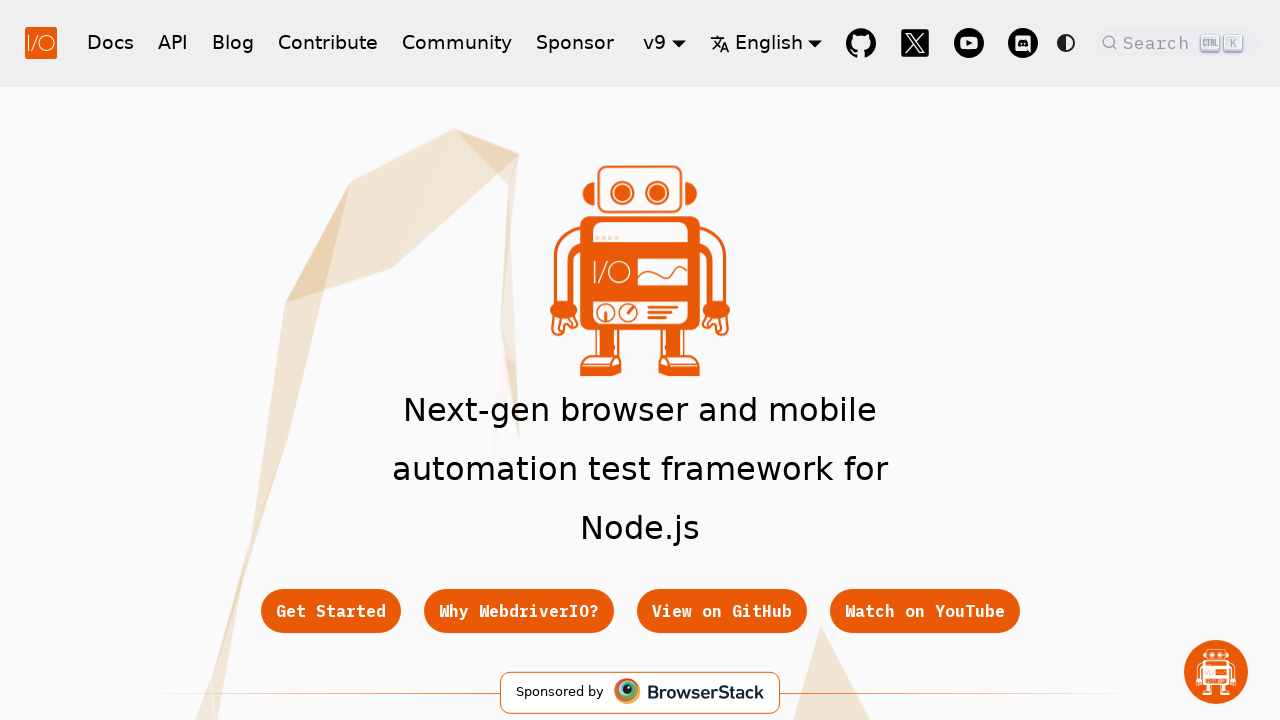

Verified page title contains 'WebdriverIO'
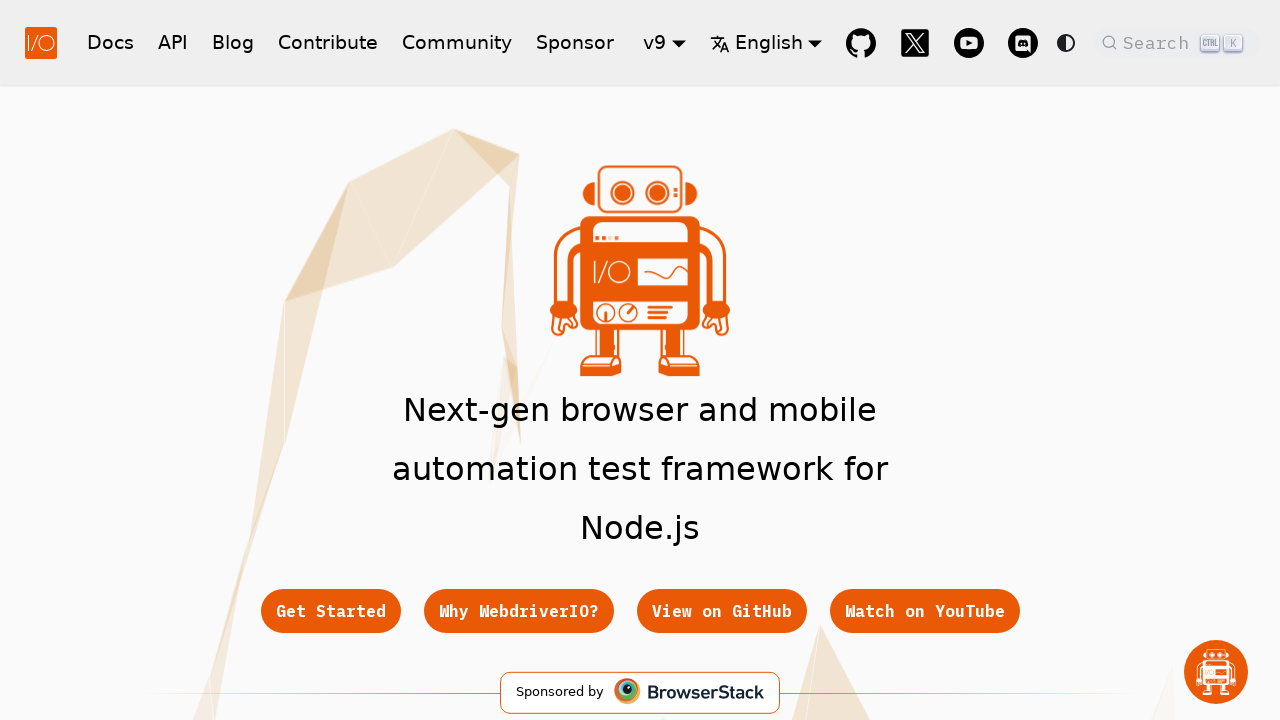

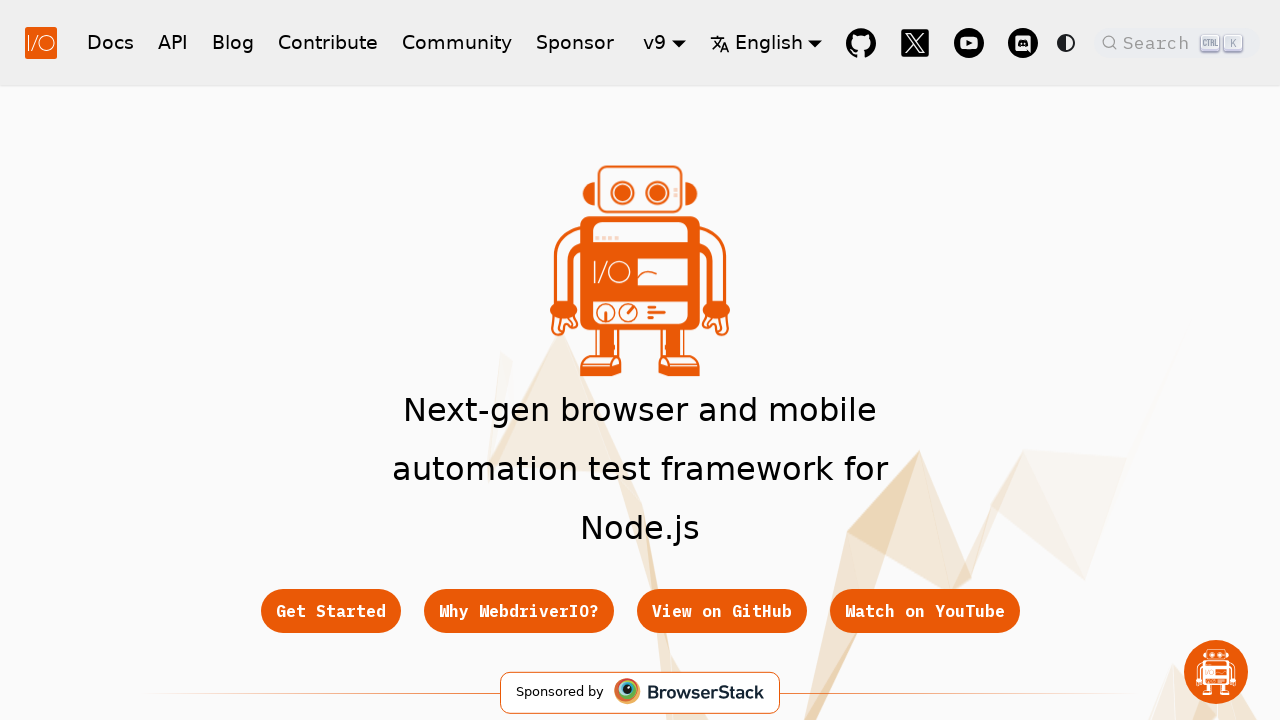